Tests the BlazeDemo homepage by navigating to it, waiting for the submit button to appear, verifying the page title is "BlazeDemo", and checking that specific text is not present in the page body.

Starting URL: http://blazedemo.com/

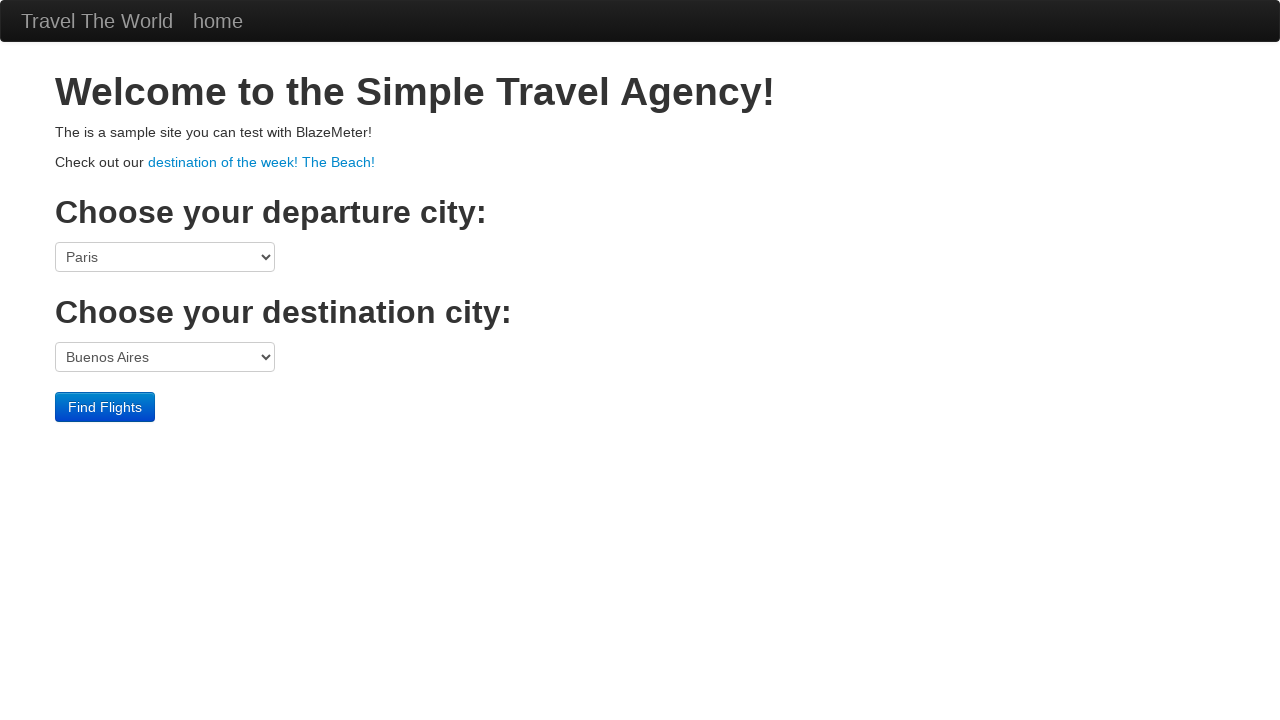

Navigated to BlazeDemo homepage
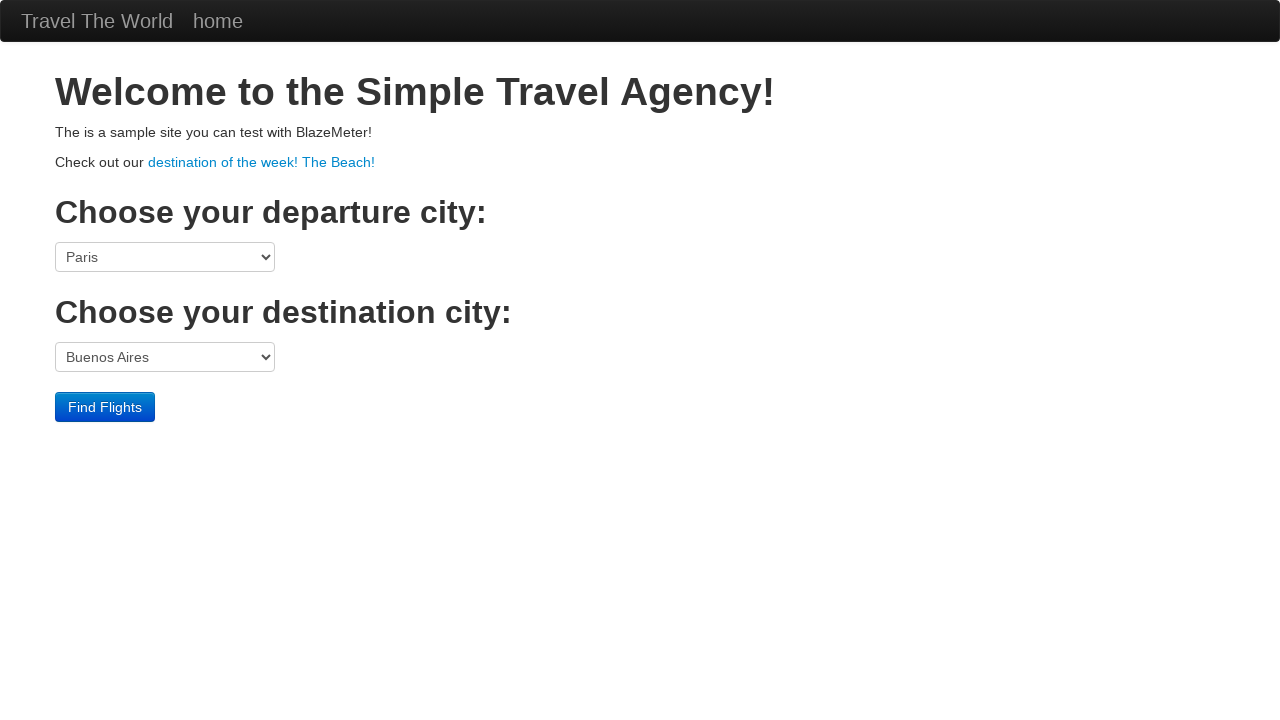

Submit button appeared on the page
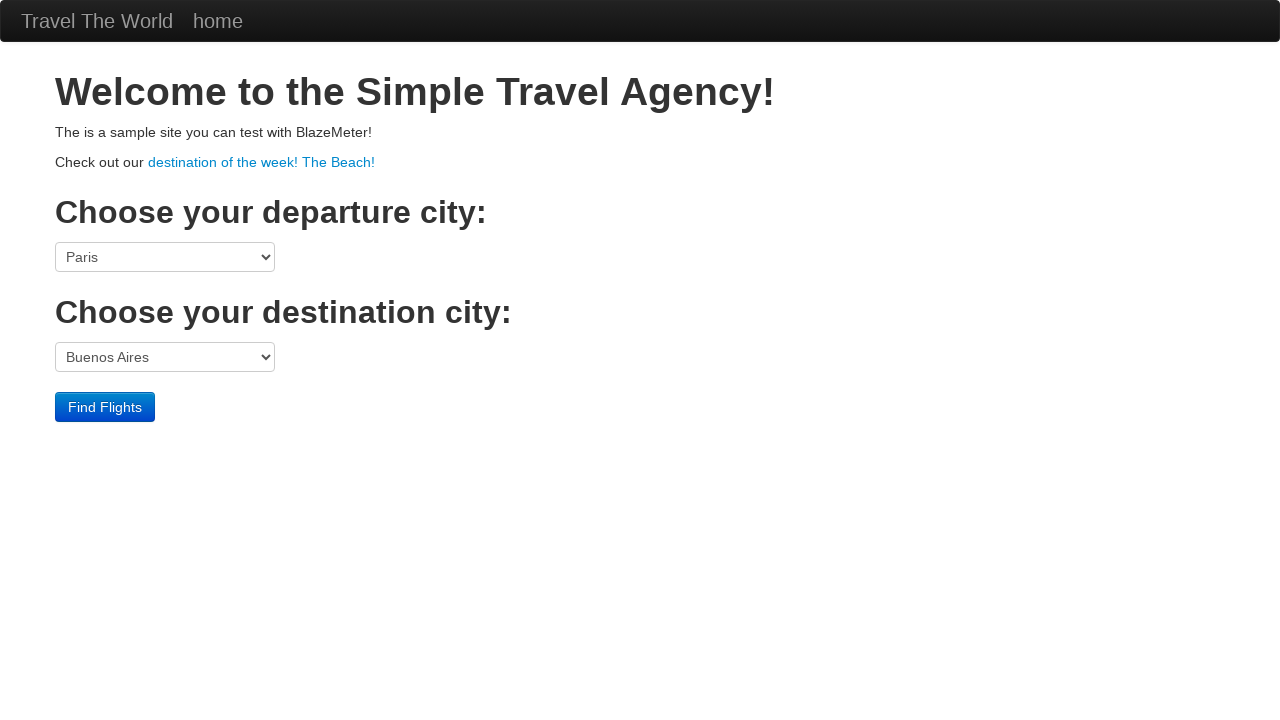

Verified page title is 'BlazeDemo'
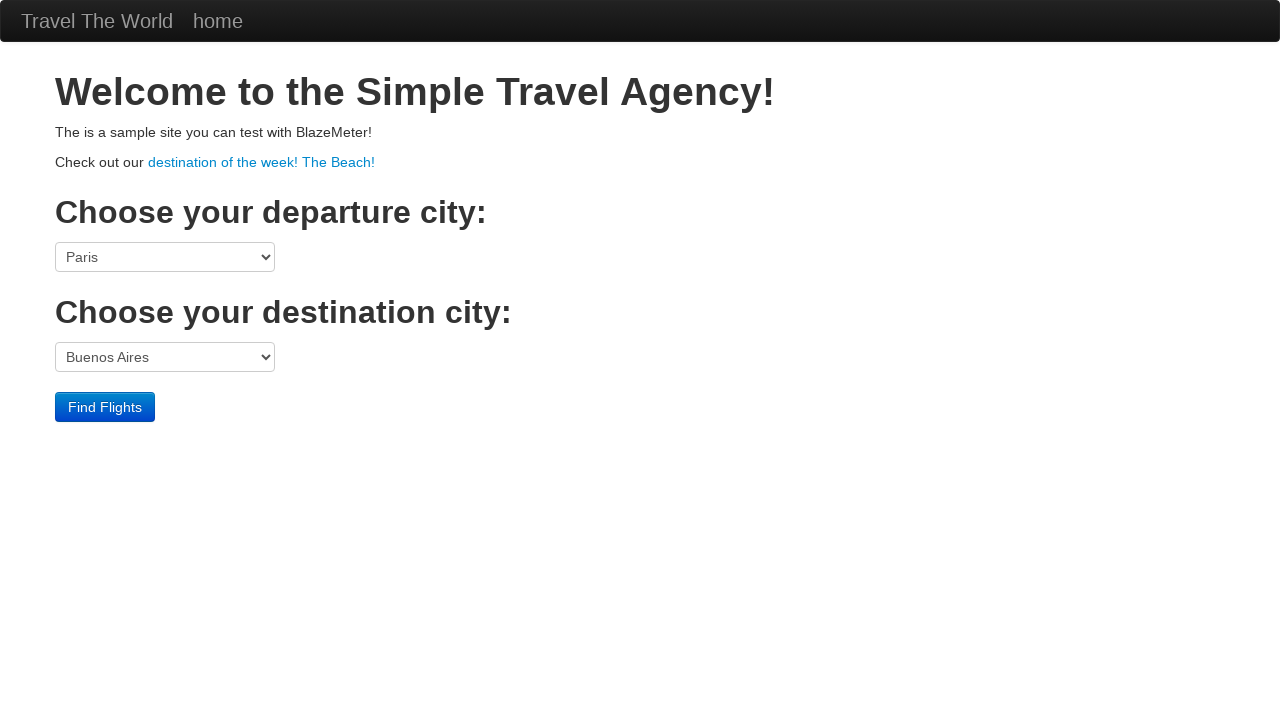

Verified 'contained_text' is not present in page body
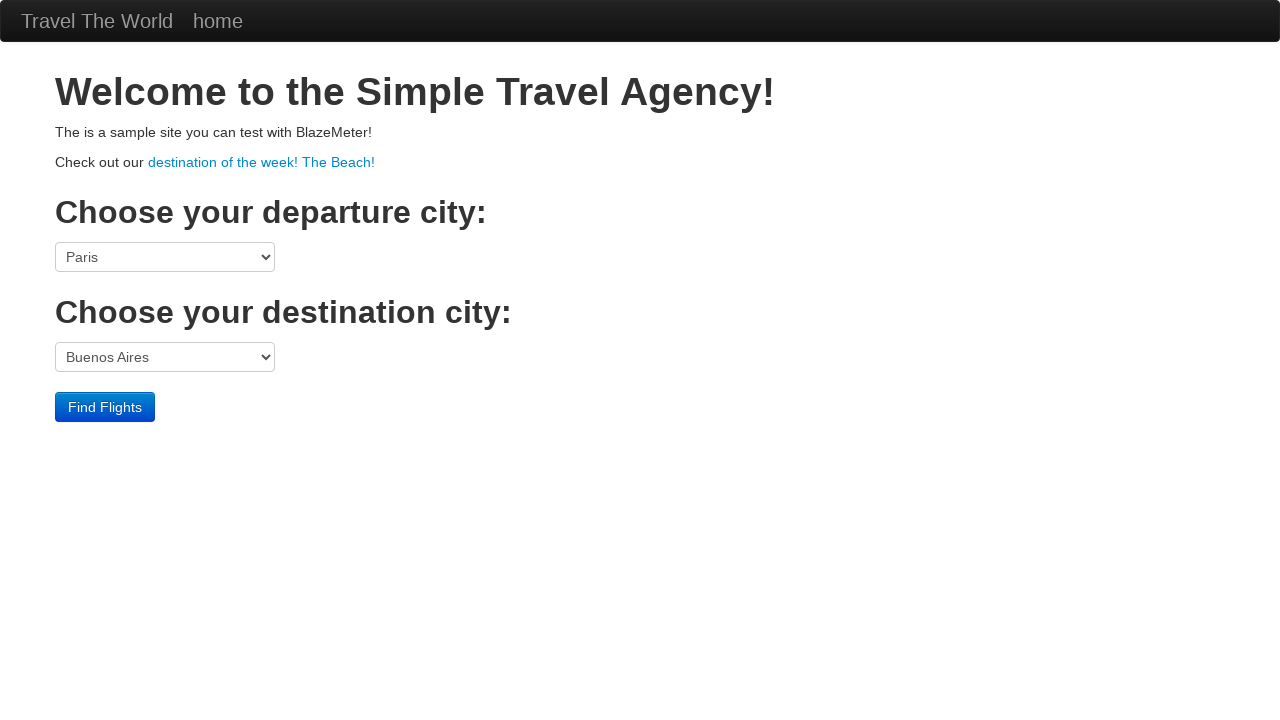

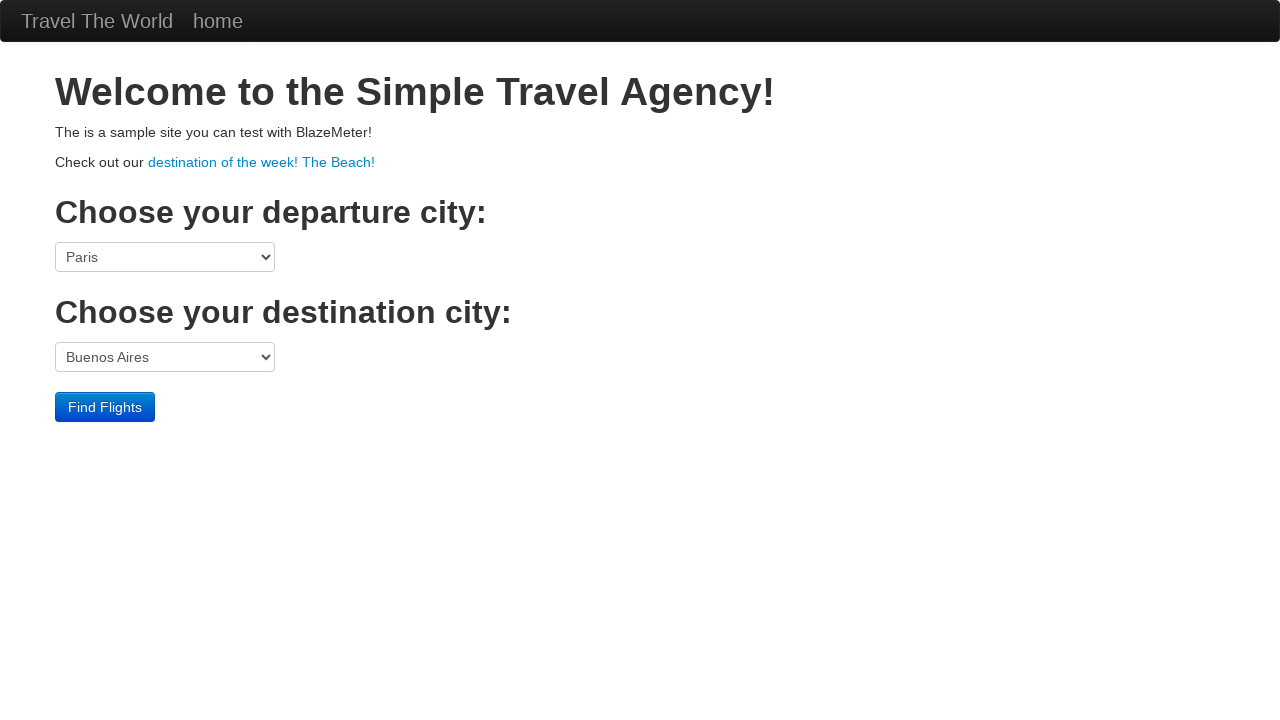